Tests the context menu functionality by navigating to the Context Menu test page, right-clicking on a designated hot-spot element, and verifying that an alert dialog appears with the expected message.

Starting URL: https://the-internet.herokuapp.com/

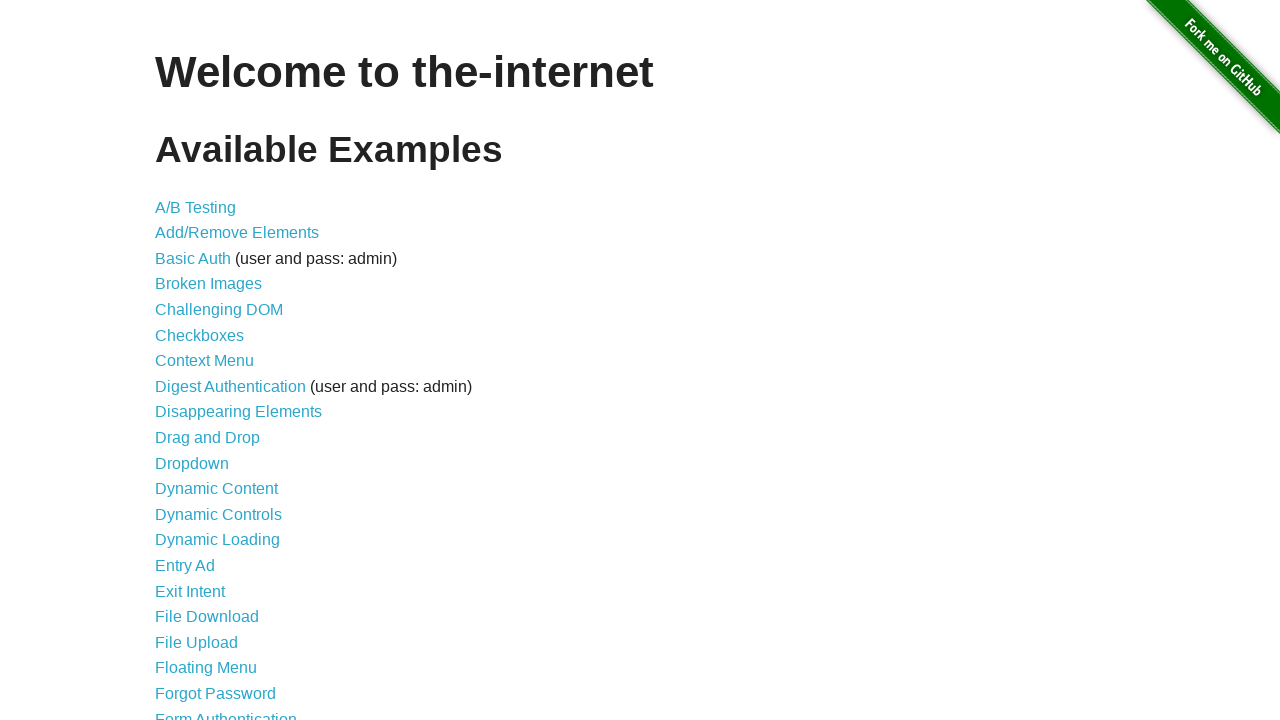

Verified page title contains 'The Internet'
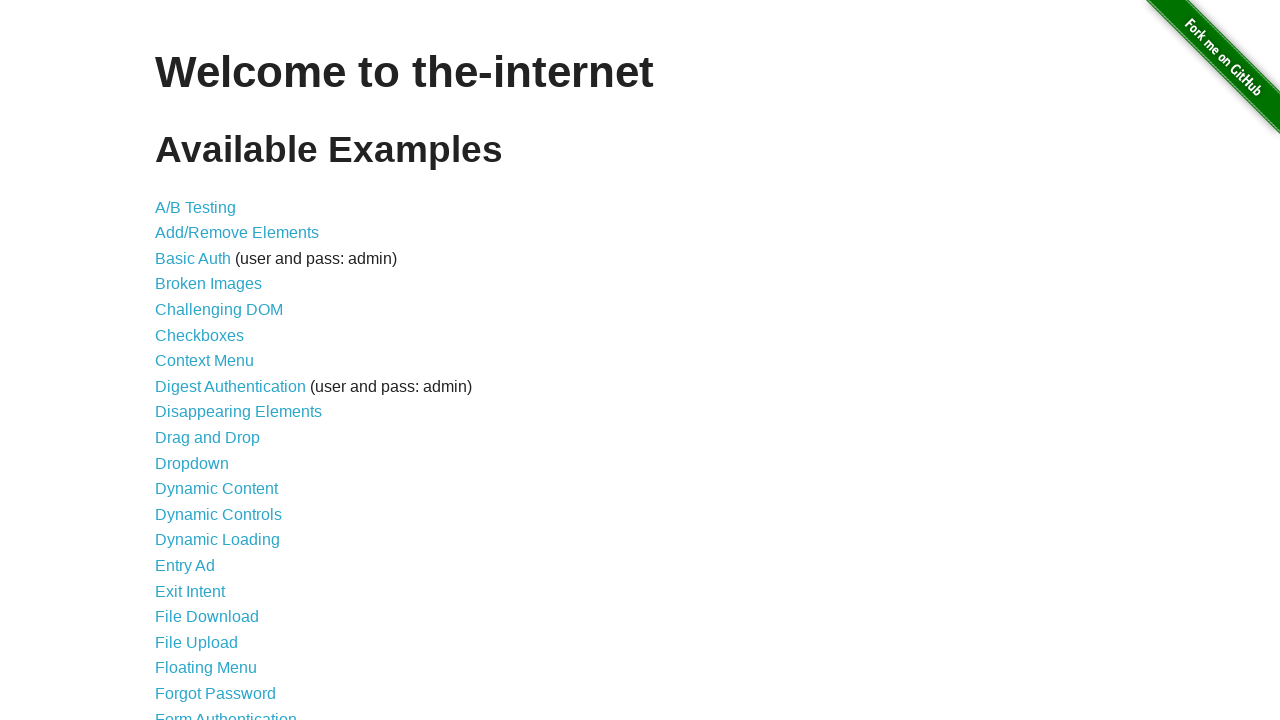

Clicked on Context Menu link to navigate to test page at (204, 361) on internal:role=link[name="Context Menu"i]
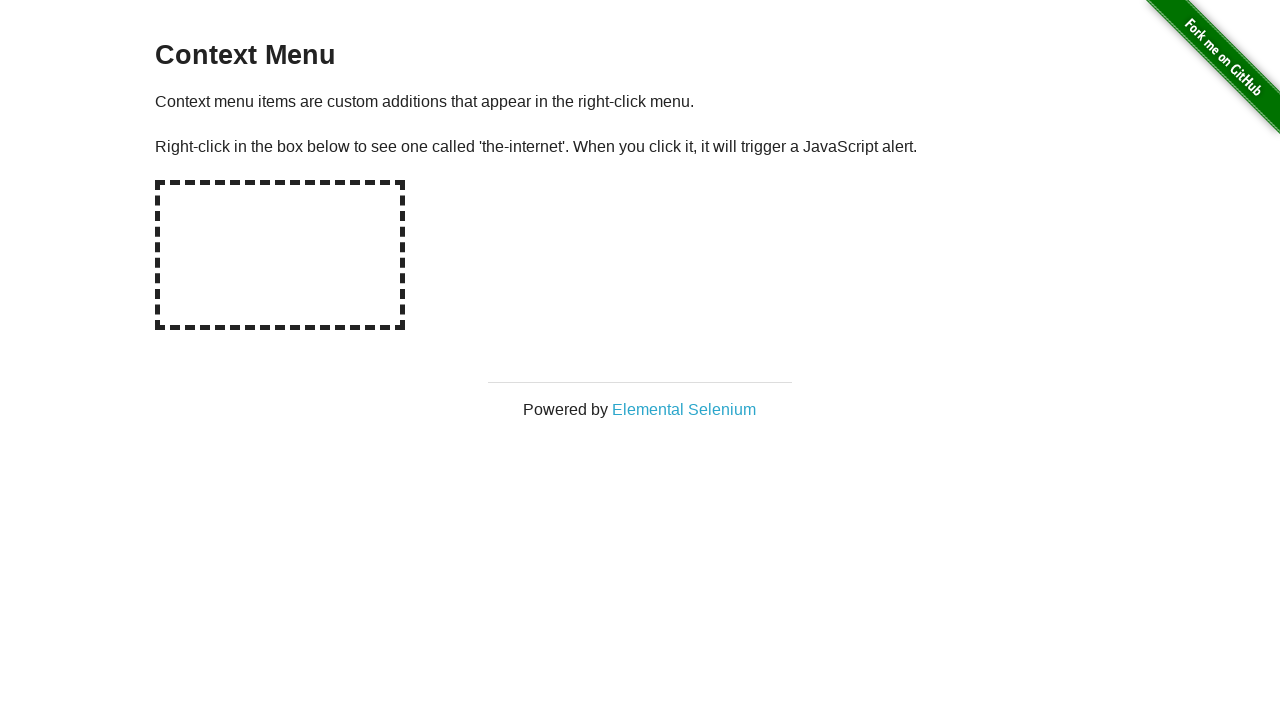

Set up dialog handler to verify and accept alert
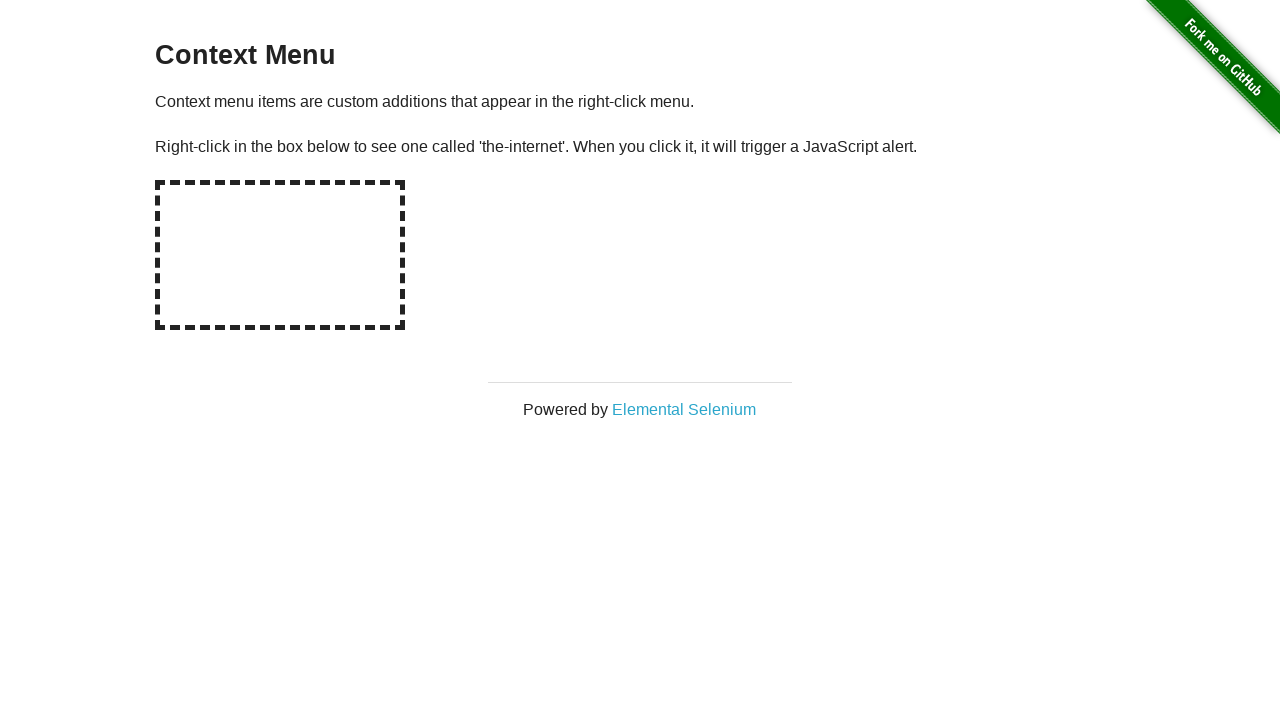

Right-clicked on hot-spot element to trigger context menu alert at (280, 255) on #hot-spot
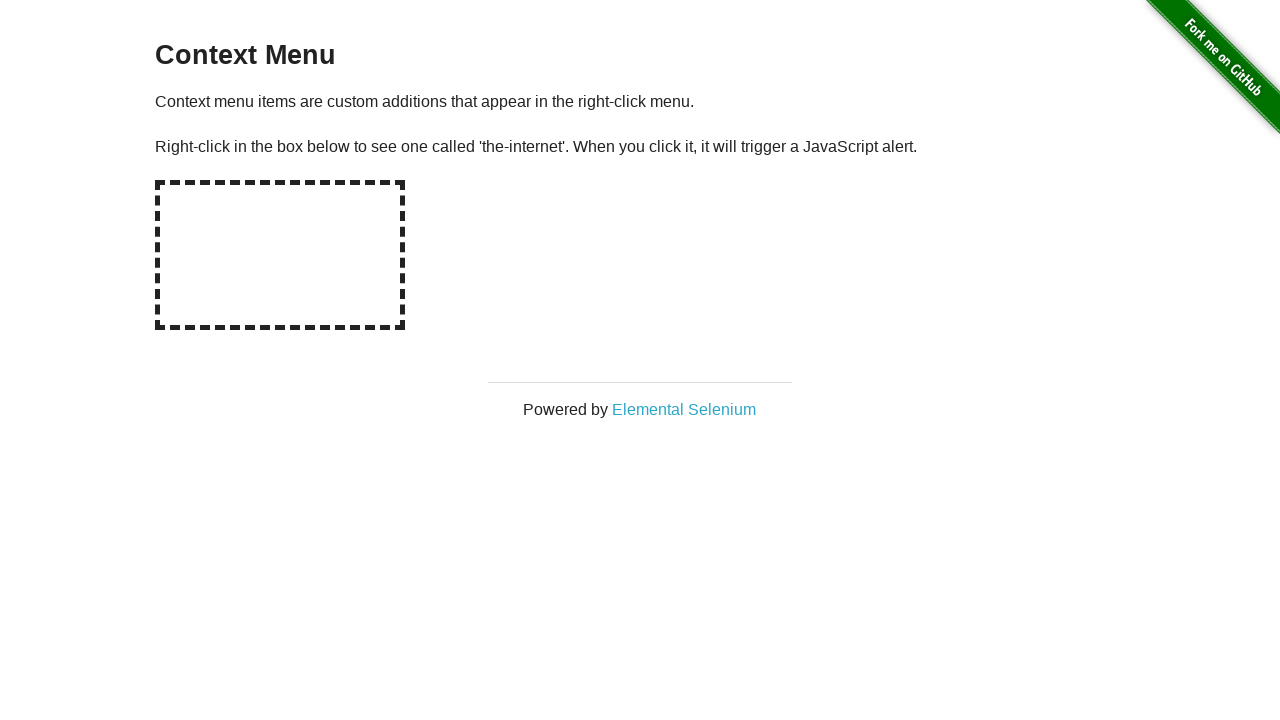

Waited for dialog to be handled
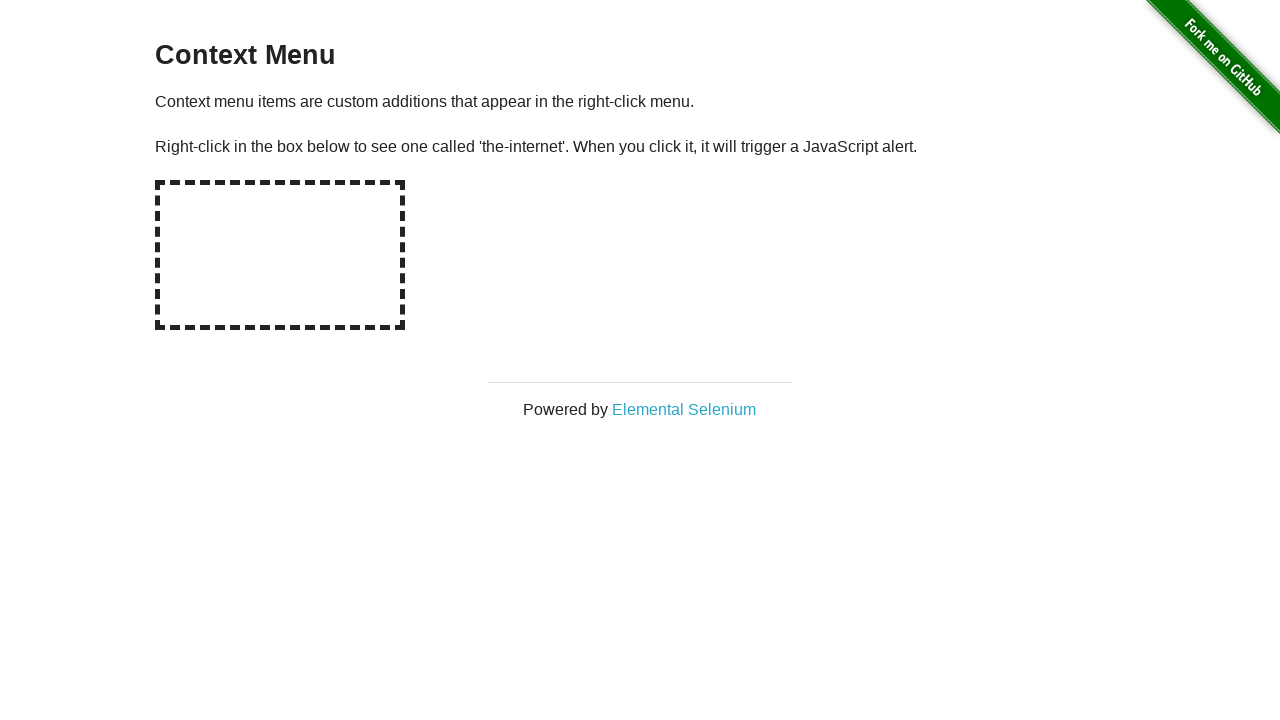

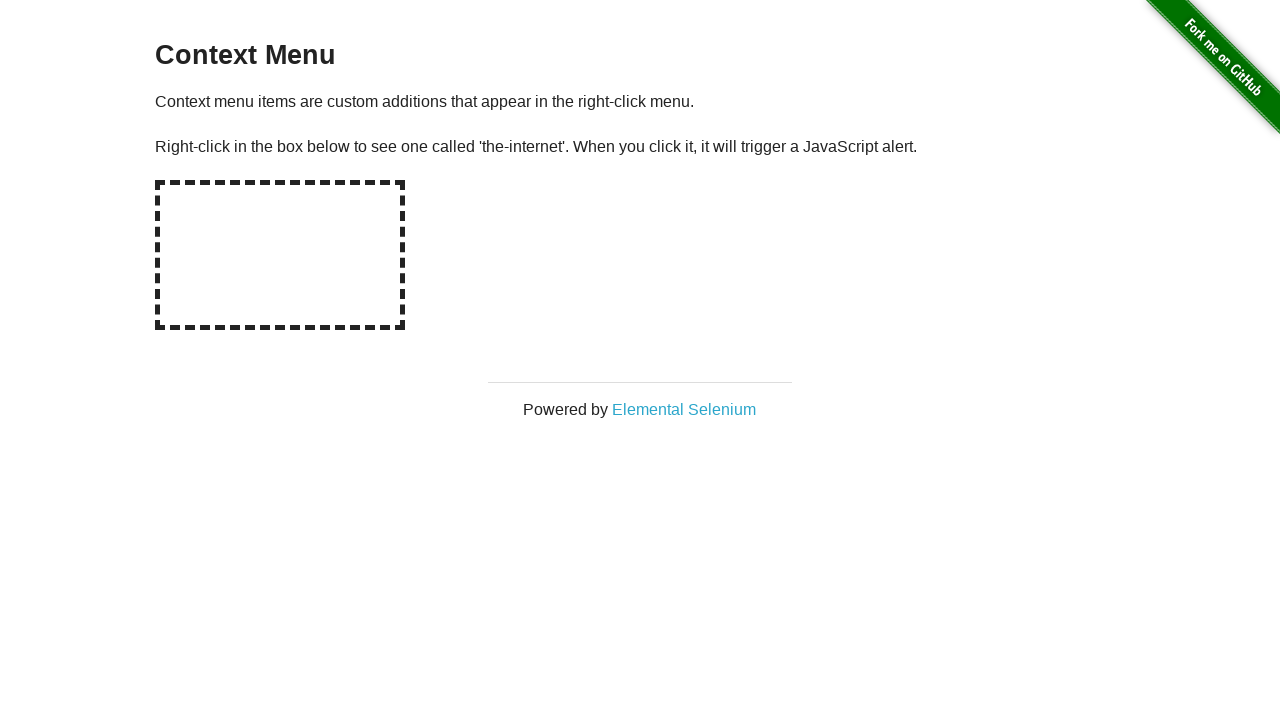